Navigates to jQuery UI website, interacts with the Draggable demo by switching to its frame and reading text, then navigates to the Droppable demo

Starting URL: http://www.jqueryui.com

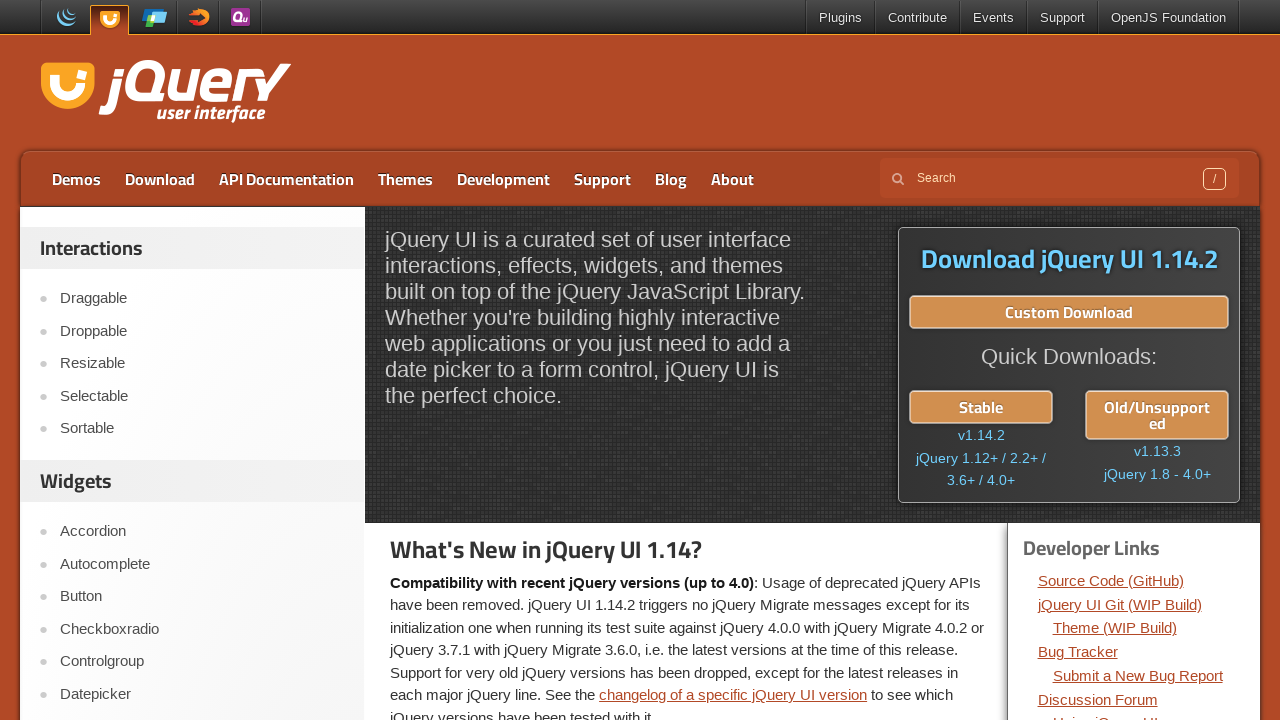

Clicked on Draggable link at (202, 299) on text=Draggable
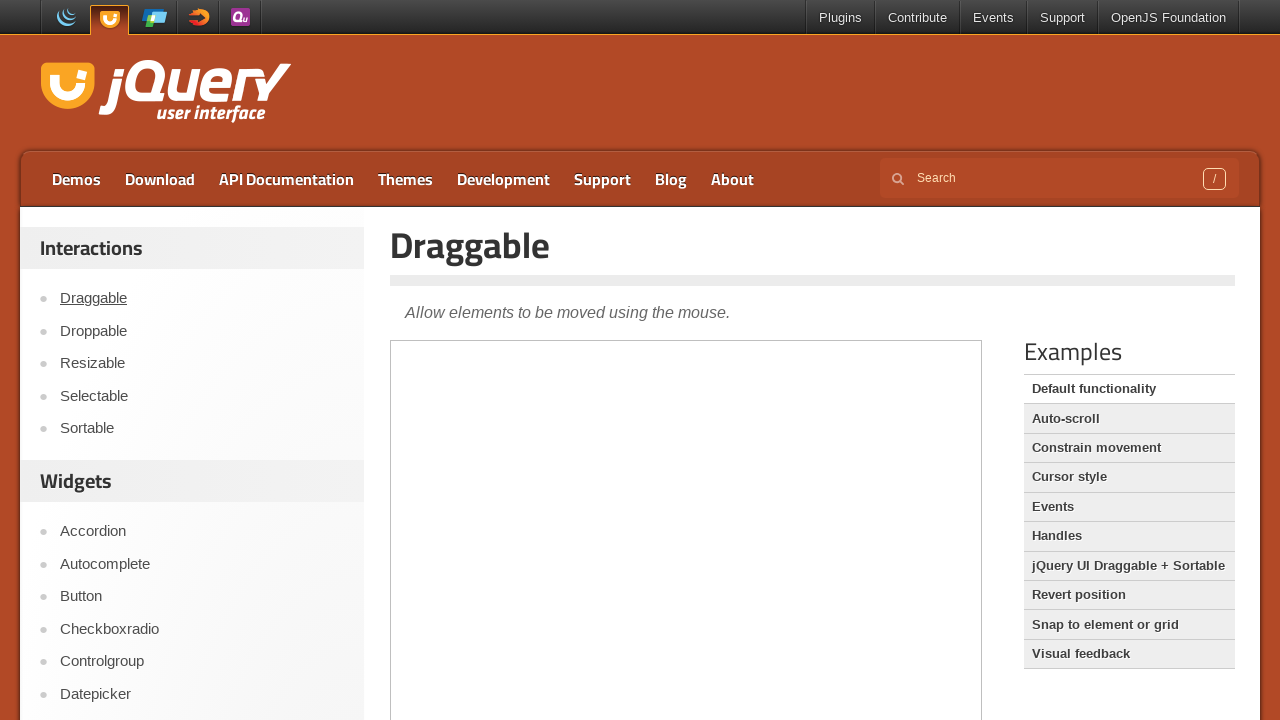

Demo frame loaded
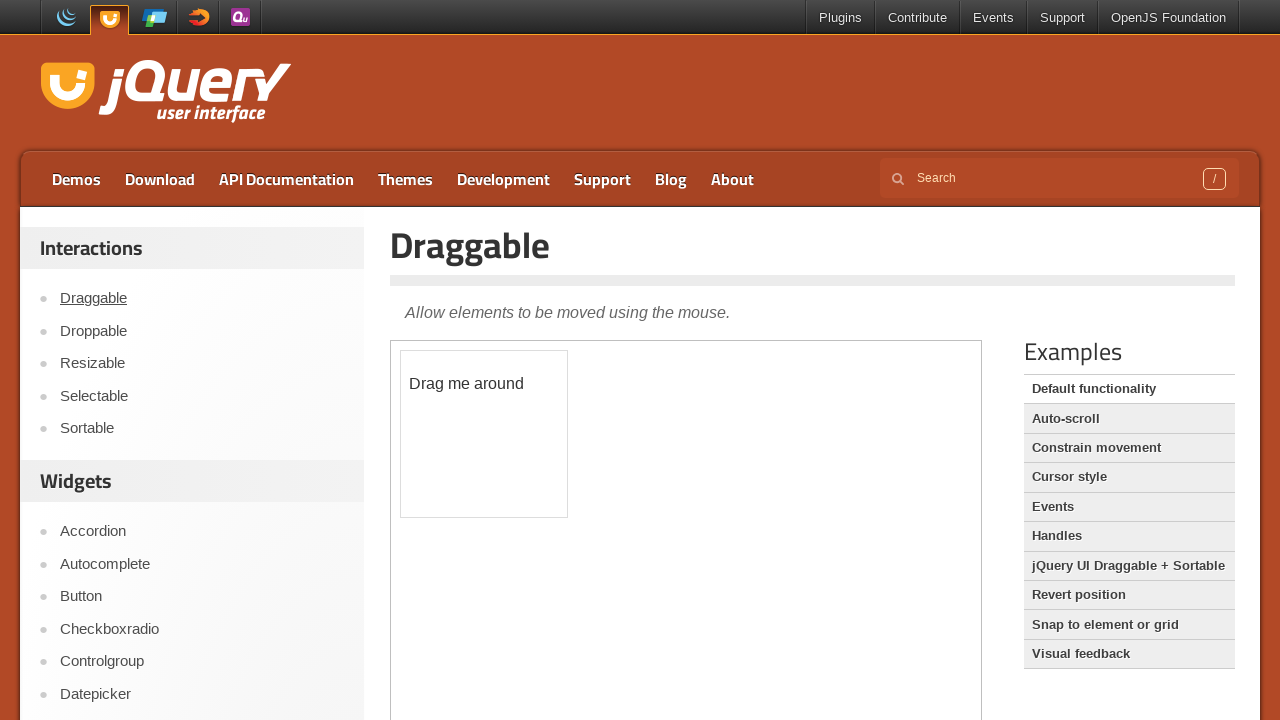

Switched to demo frame
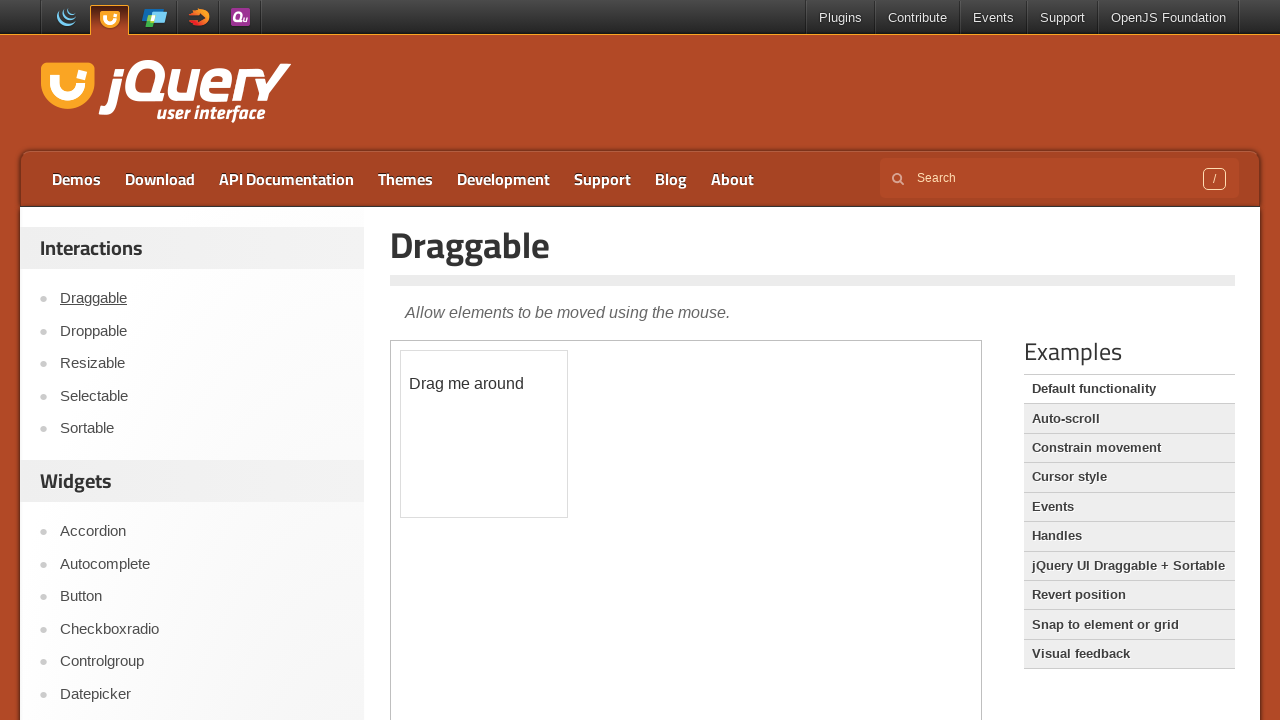

Read text from draggable element: '
	Drag me around
'
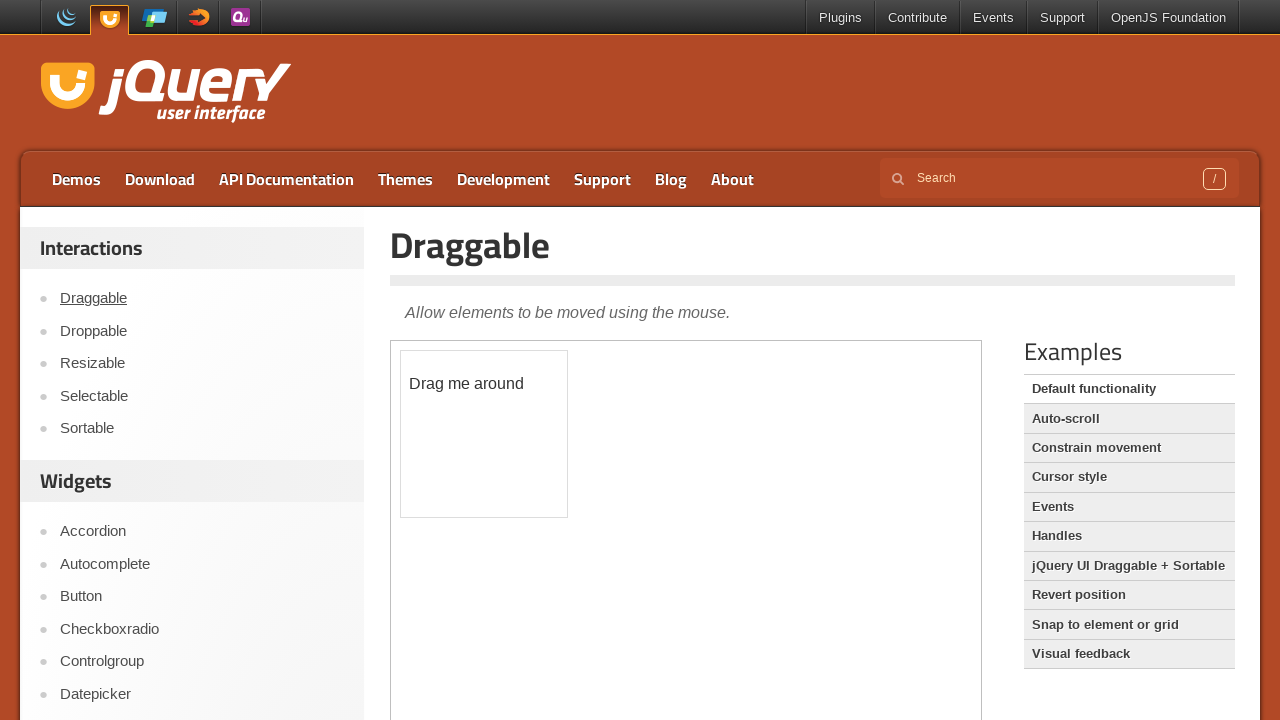

Clicked on Droppable link to navigate to droppable demo at (202, 331) on text=Droppable
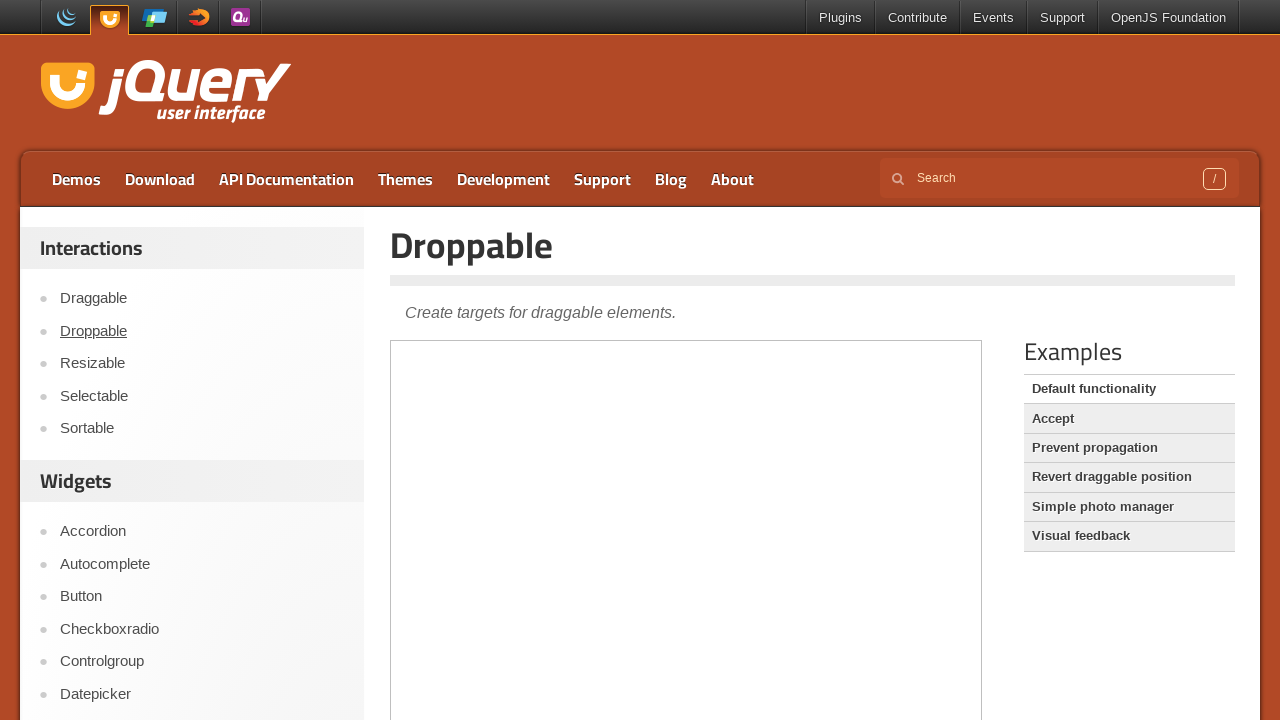

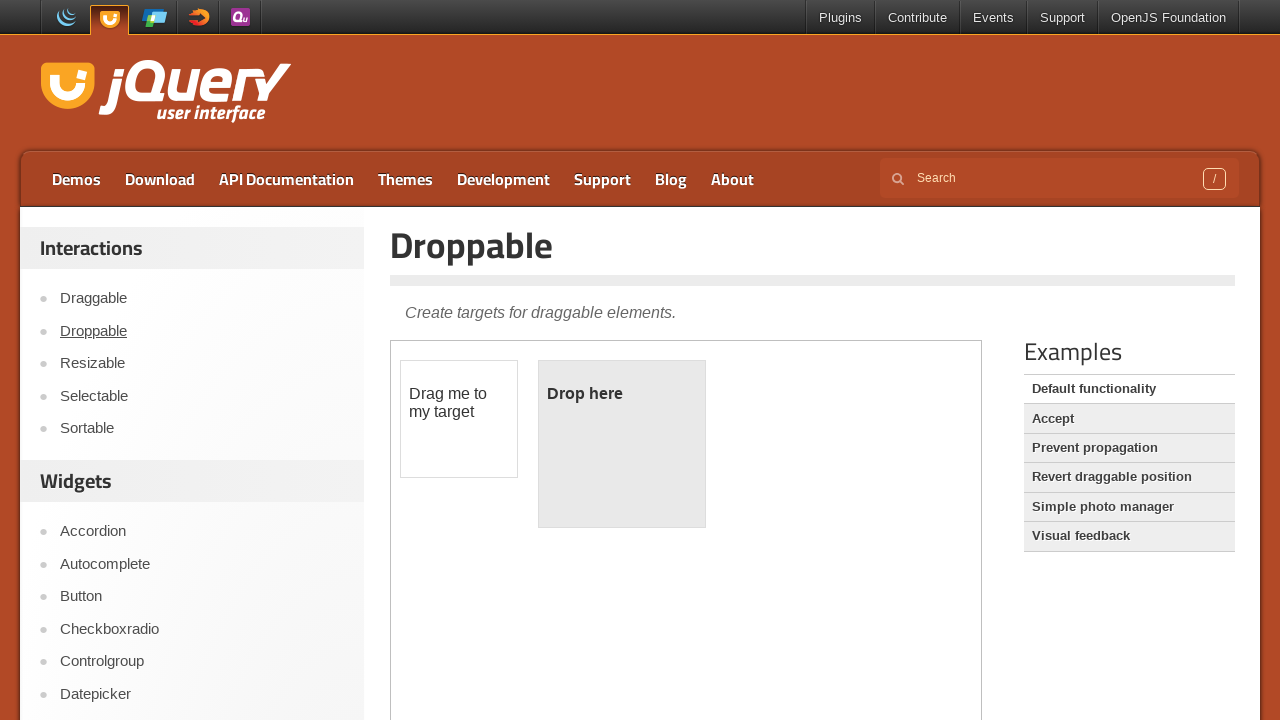